Tests a simple contact form by filling in first name, last name, email, phone number, and message fields, then submitting and verifying a thank you alert is displayed.

Starting URL: https://v1.training-support.net/selenium/simple-form

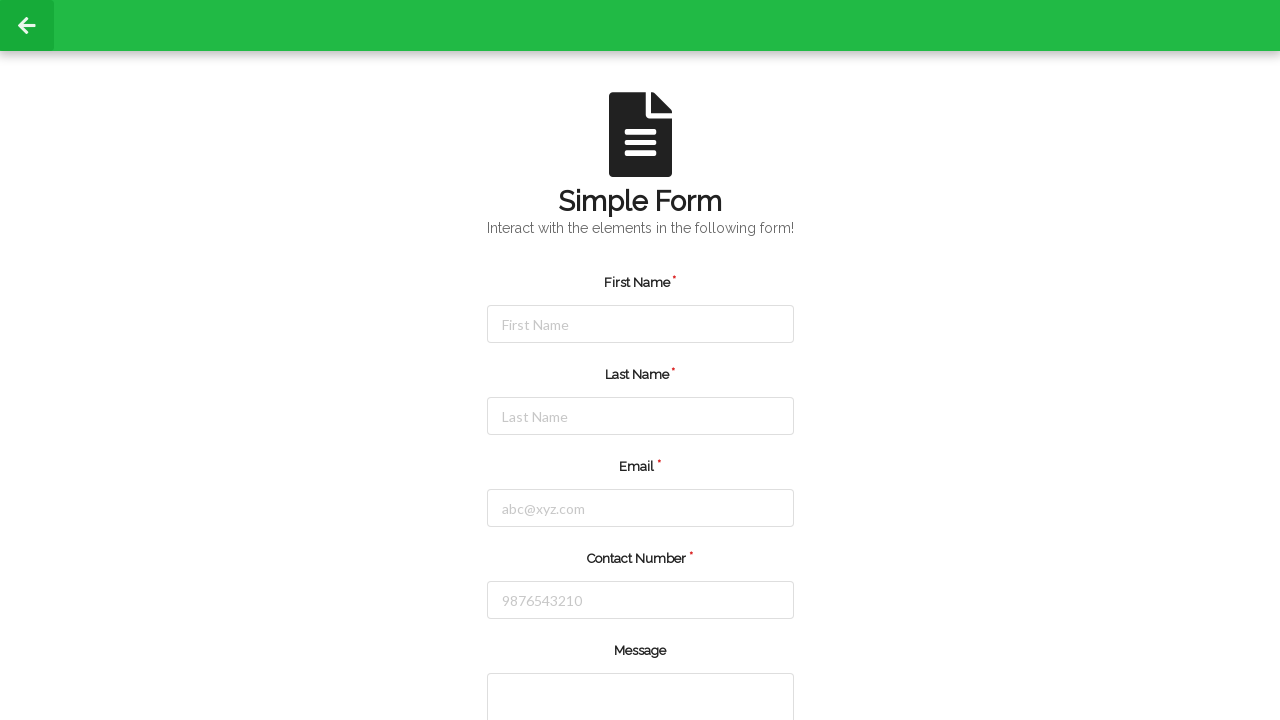

Navigated to simple contact form page
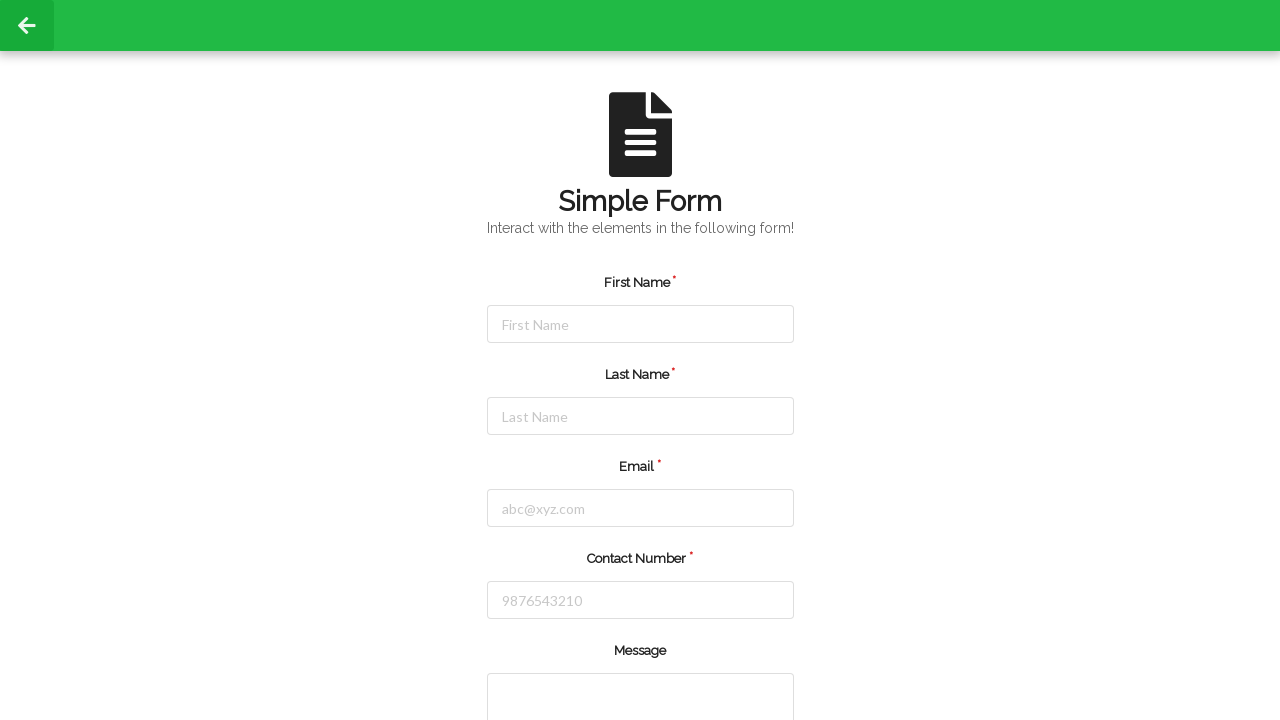

Filled first name field with 'Shaik' on #firstName
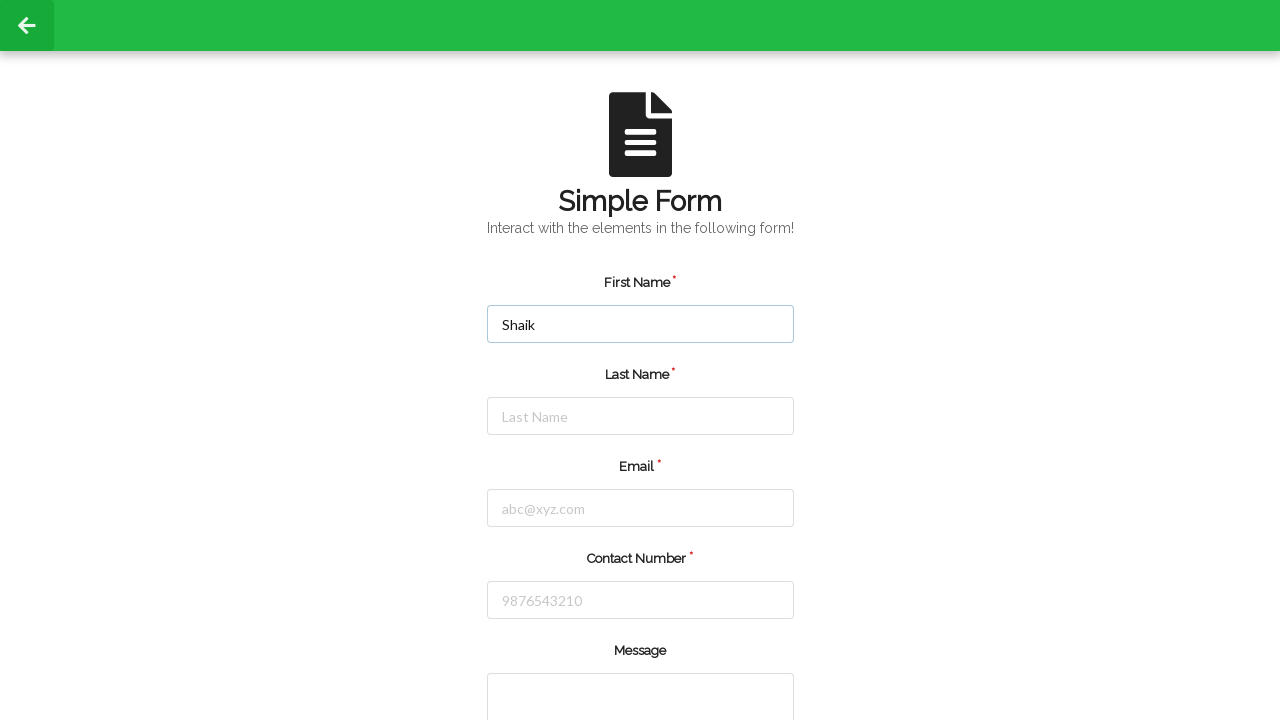

Filled last name field with 'Subhan' on #lastName
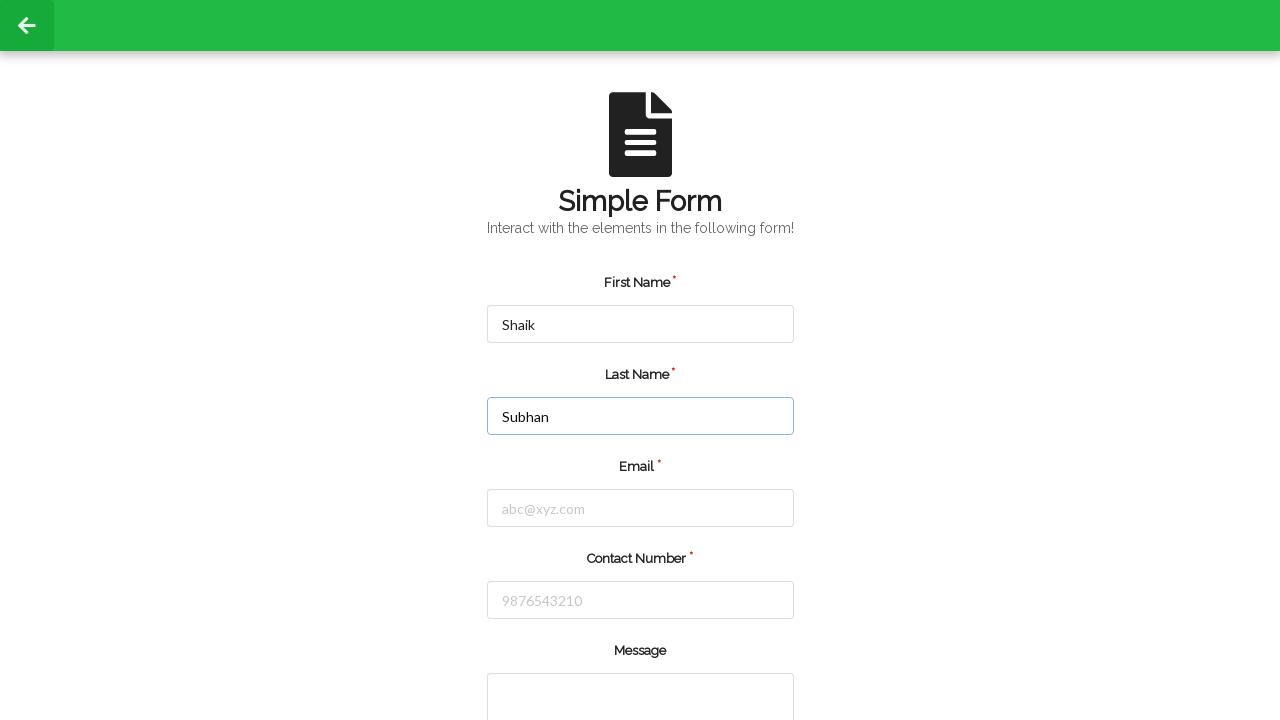

Filled email field with 'Shaik@gmail.com' on #email
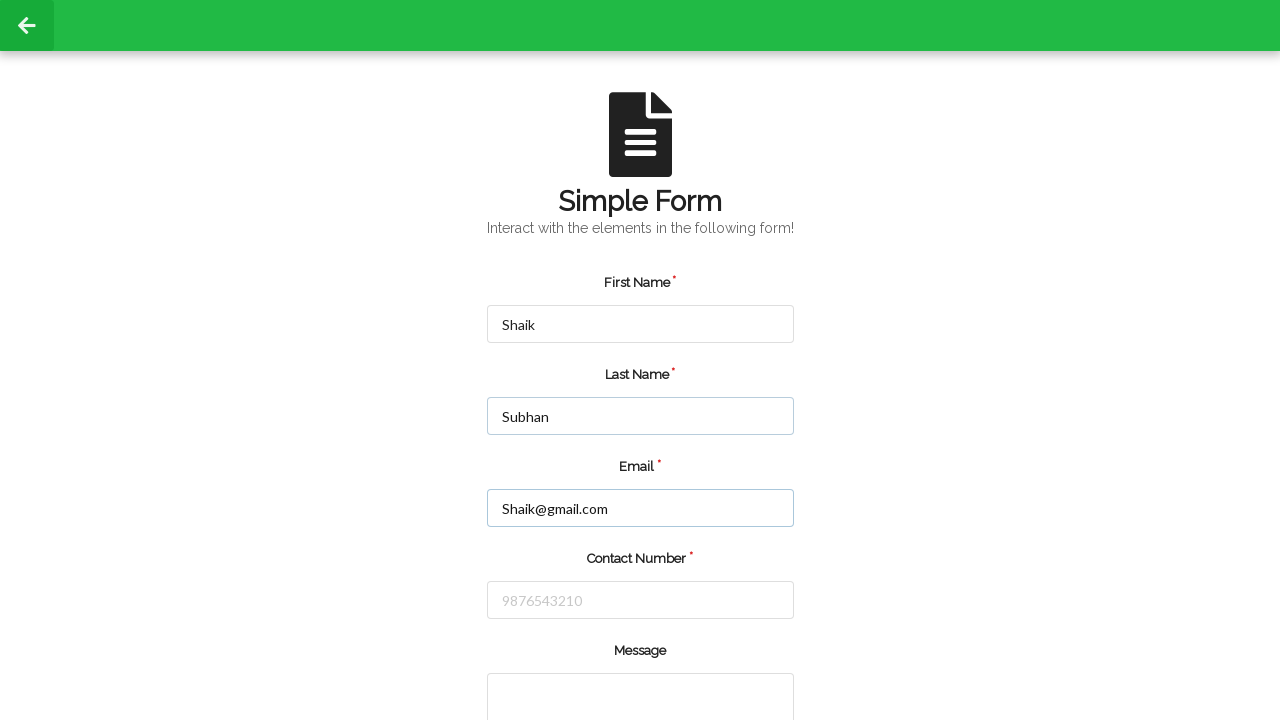

Filled phone number field with '7989335677' on #number
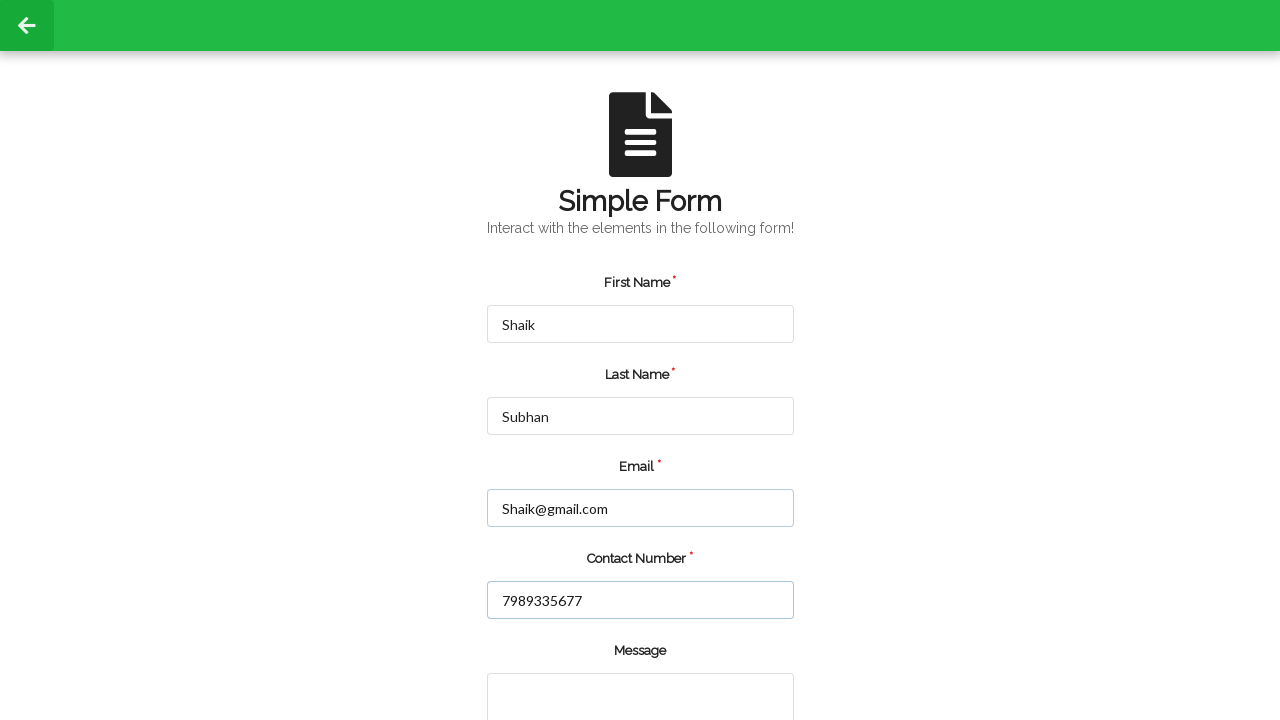

Filled message field with 'Hello all' on textarea[rows='2']
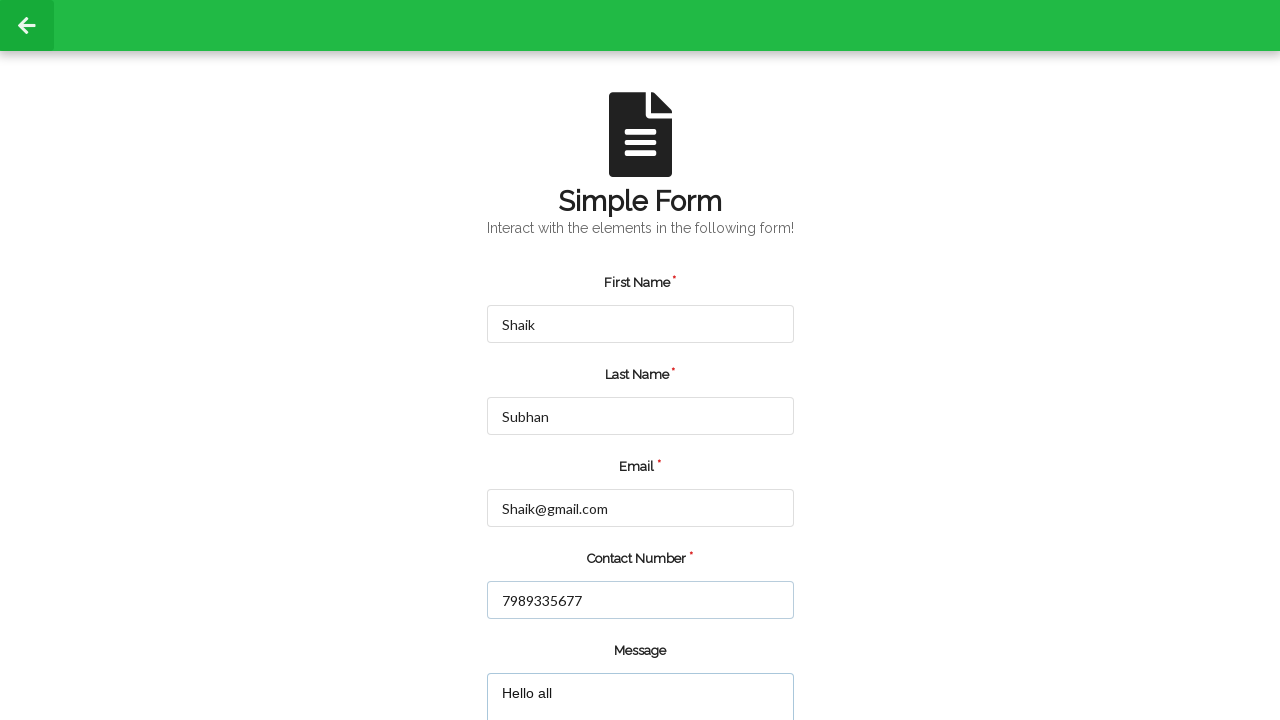

Clicked submit button to submit the form at (558, 660) on input[value='submit']
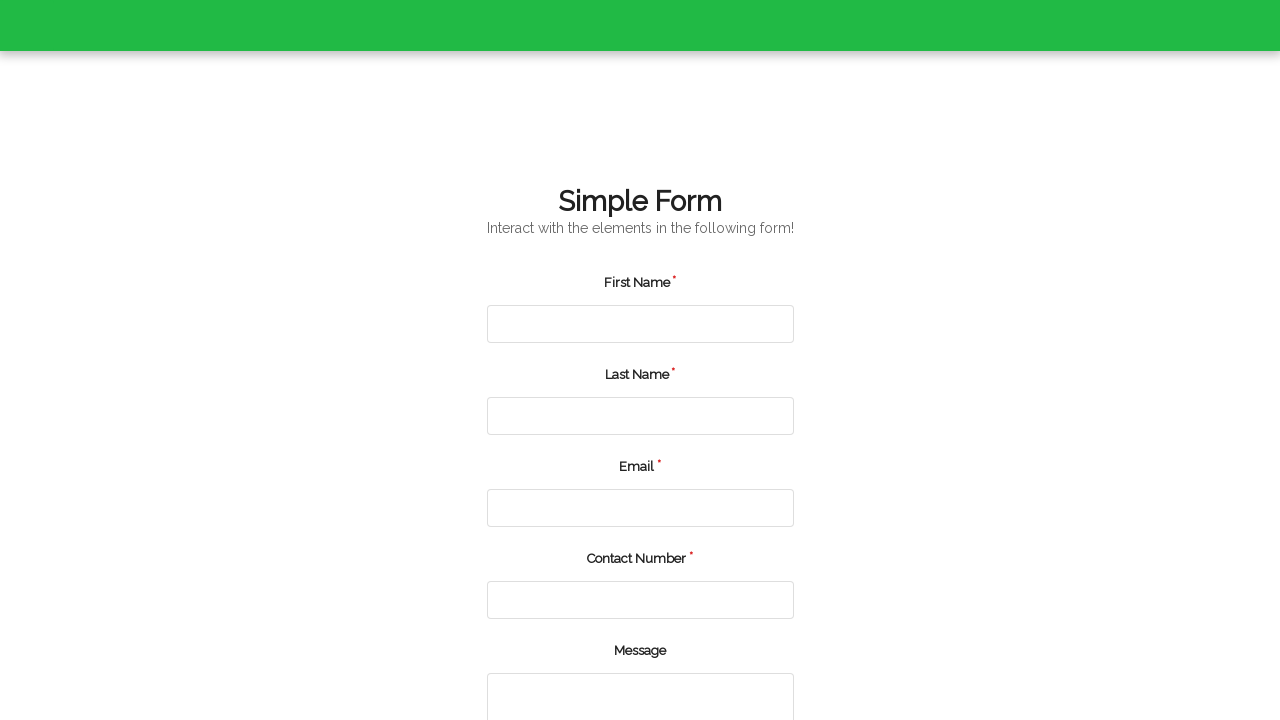

Waited for alert dialog to appear and be processed
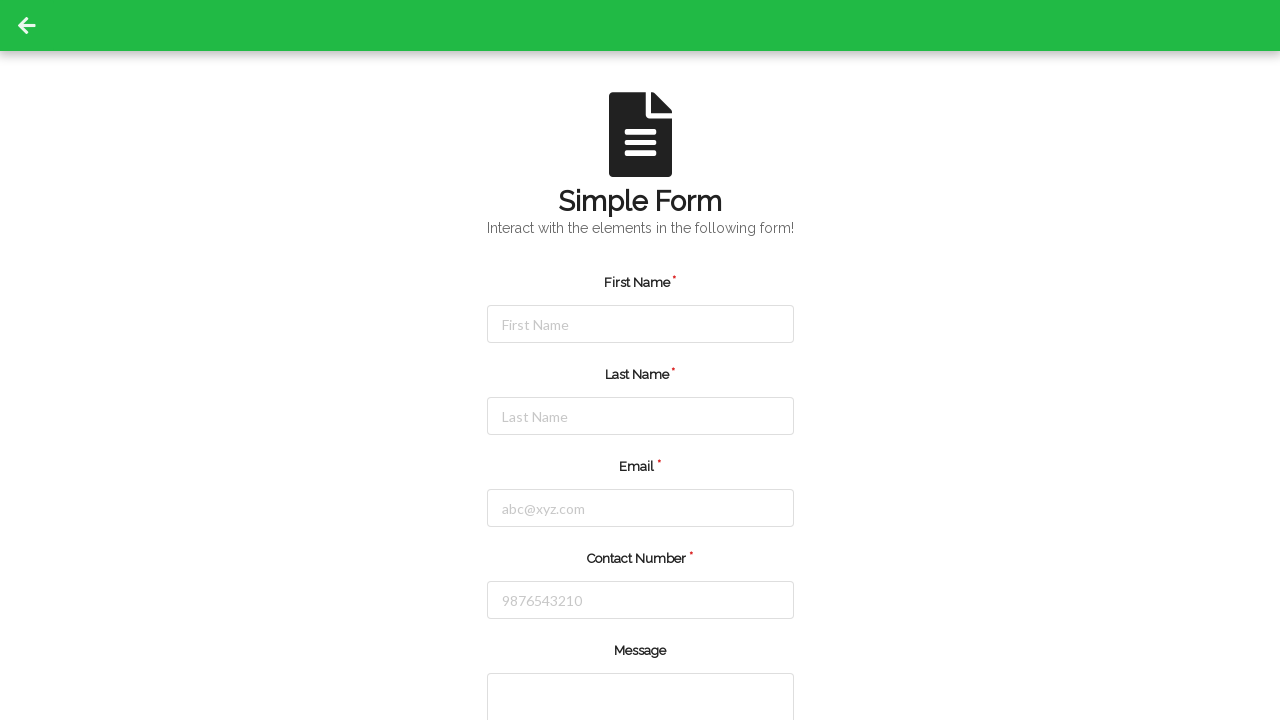

Verified alert message: 'Thank You for reaching out to us, Shaik Subhan'
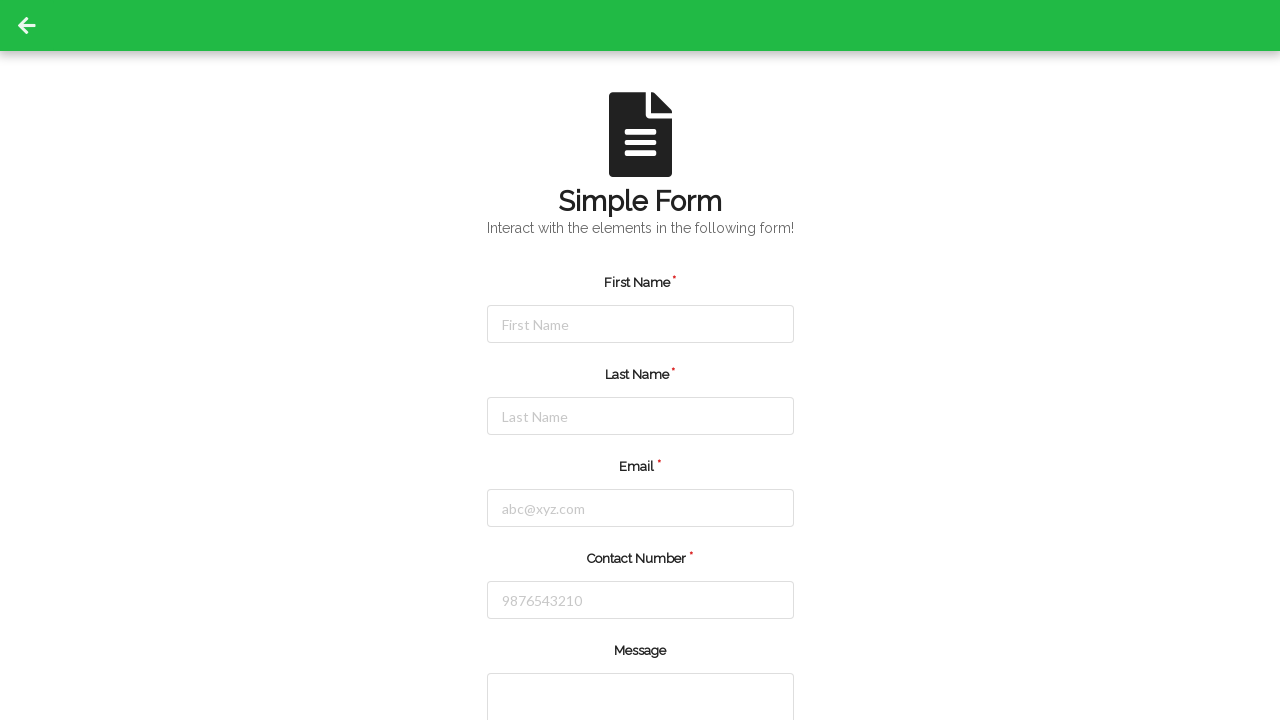

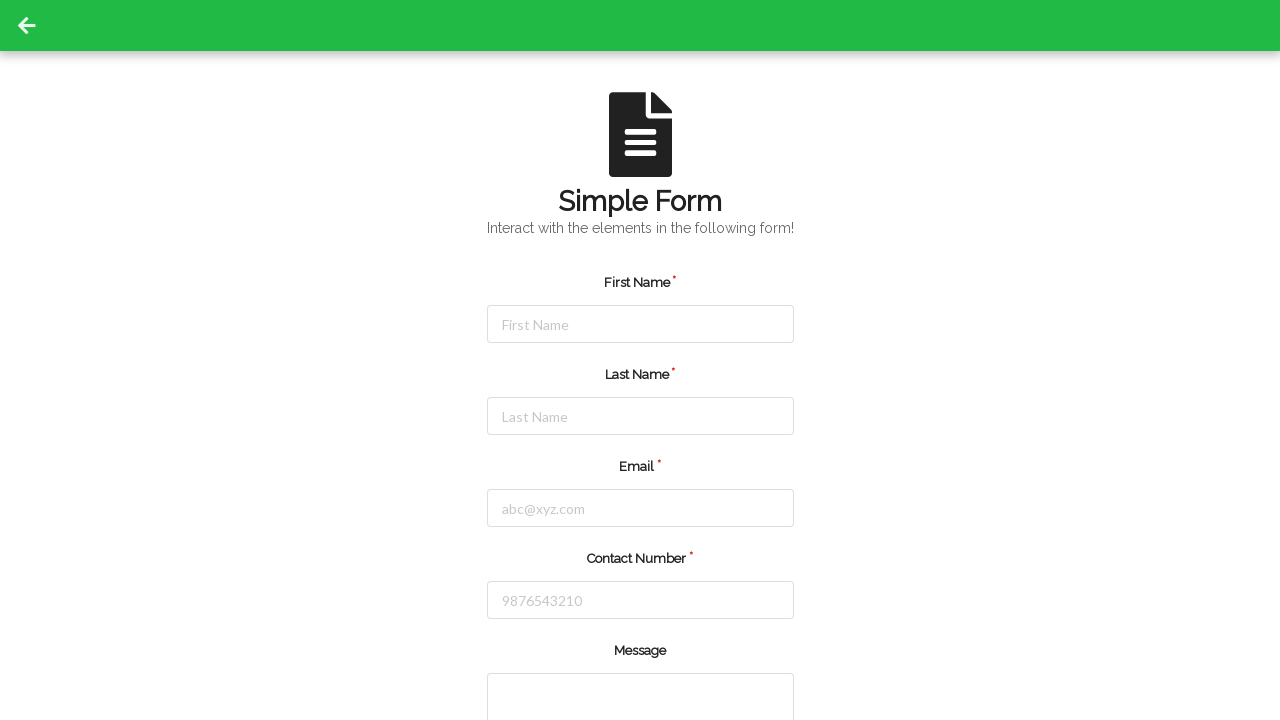